Navigates to a movie ranking website, verifies the movie list is displayed, clicks on a movie to view its details including synopsis, then navigates back to the main listing.

Starting URL: https://www.moviechart.co.kr/rank/realtime/index/image

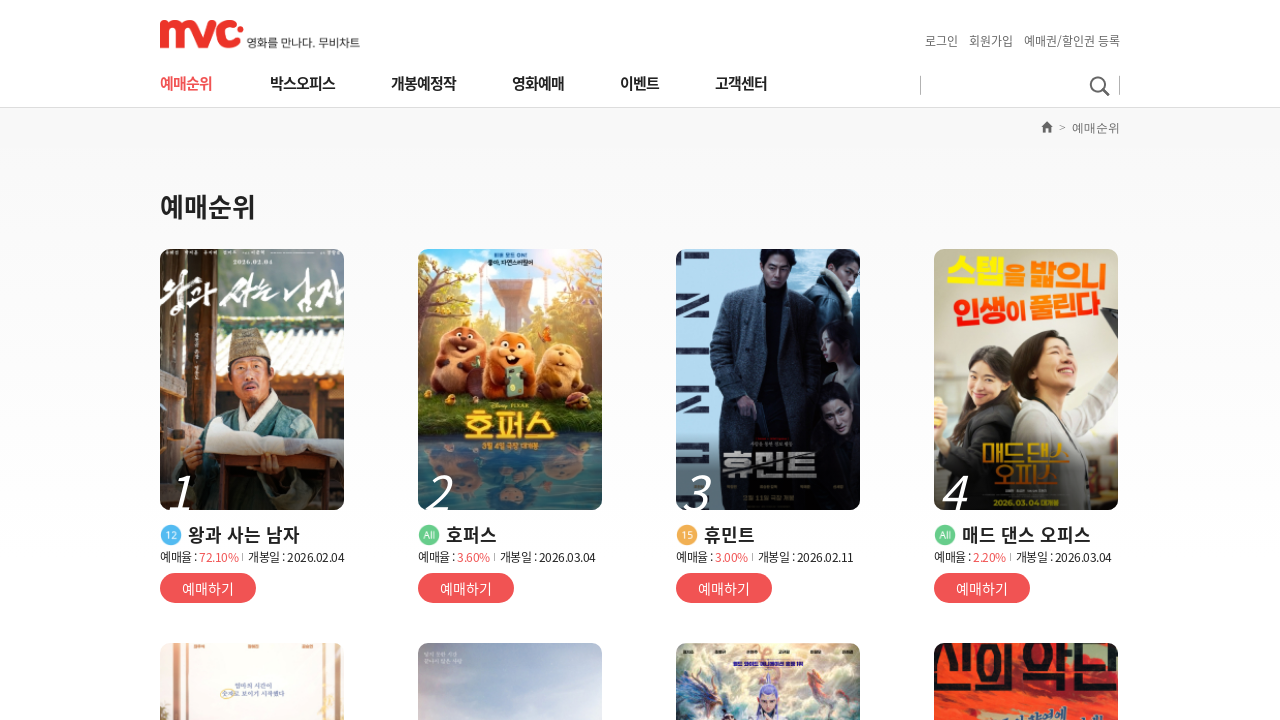

Movie list loaded on the ranking page
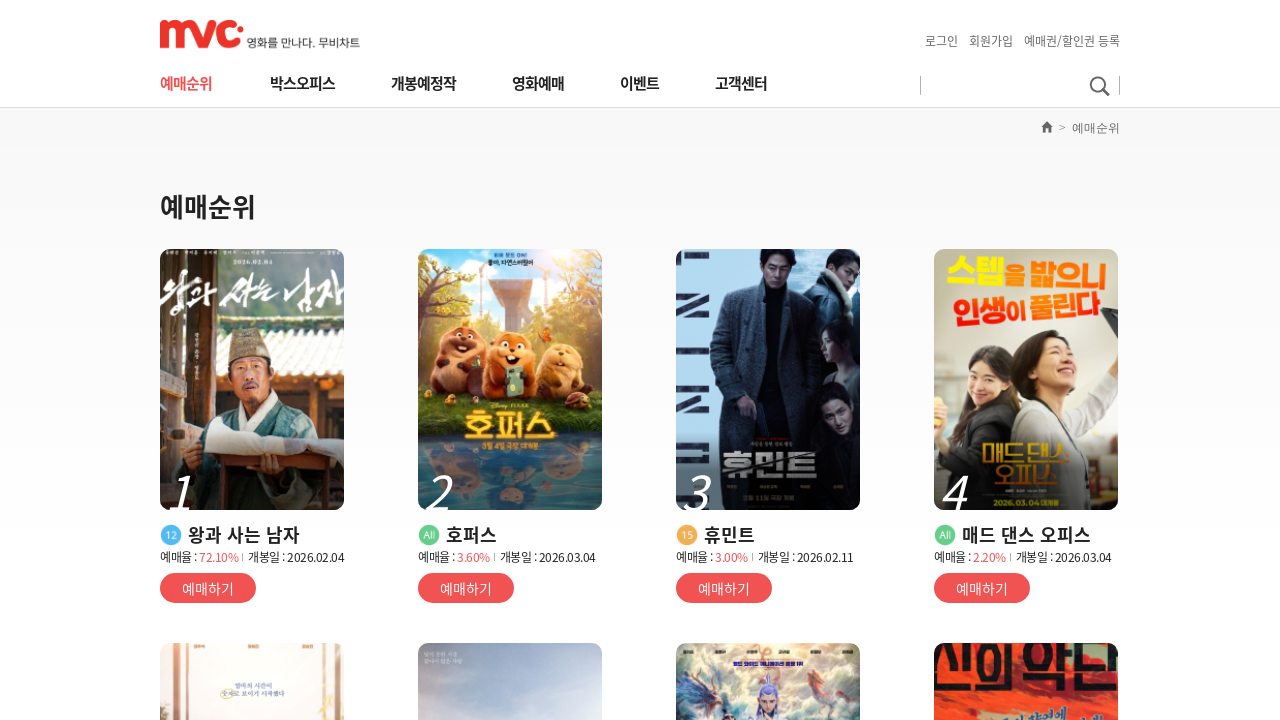

Located first movie element in the list
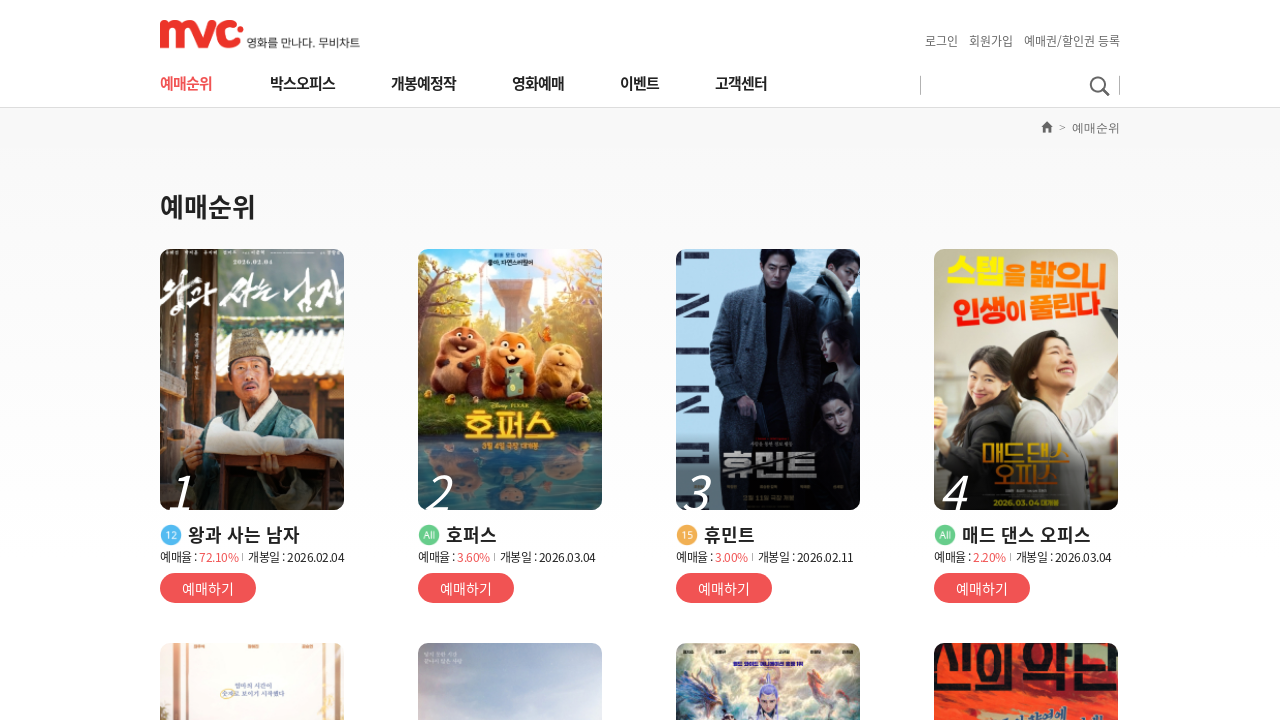

Located link element for first movie
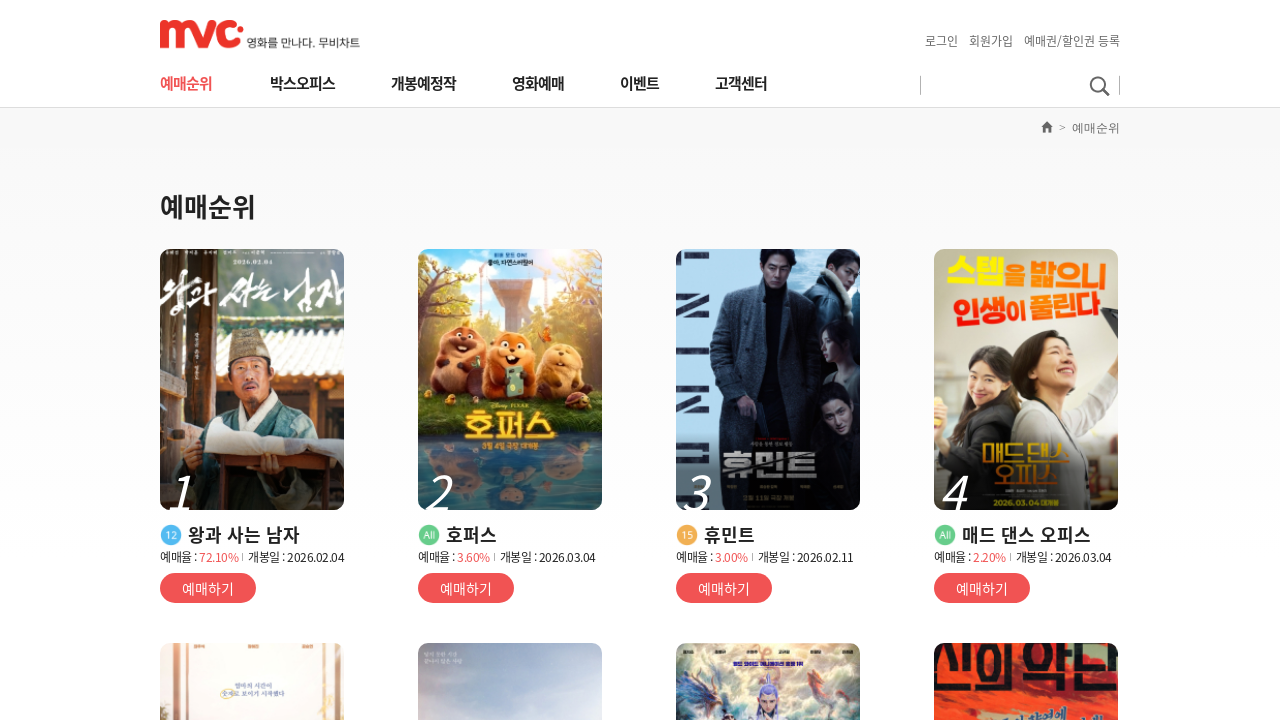

Clicked on first movie to view its details at (252, 380) on ul.movieBox-list > li >> nth=0 >> a >> nth=0
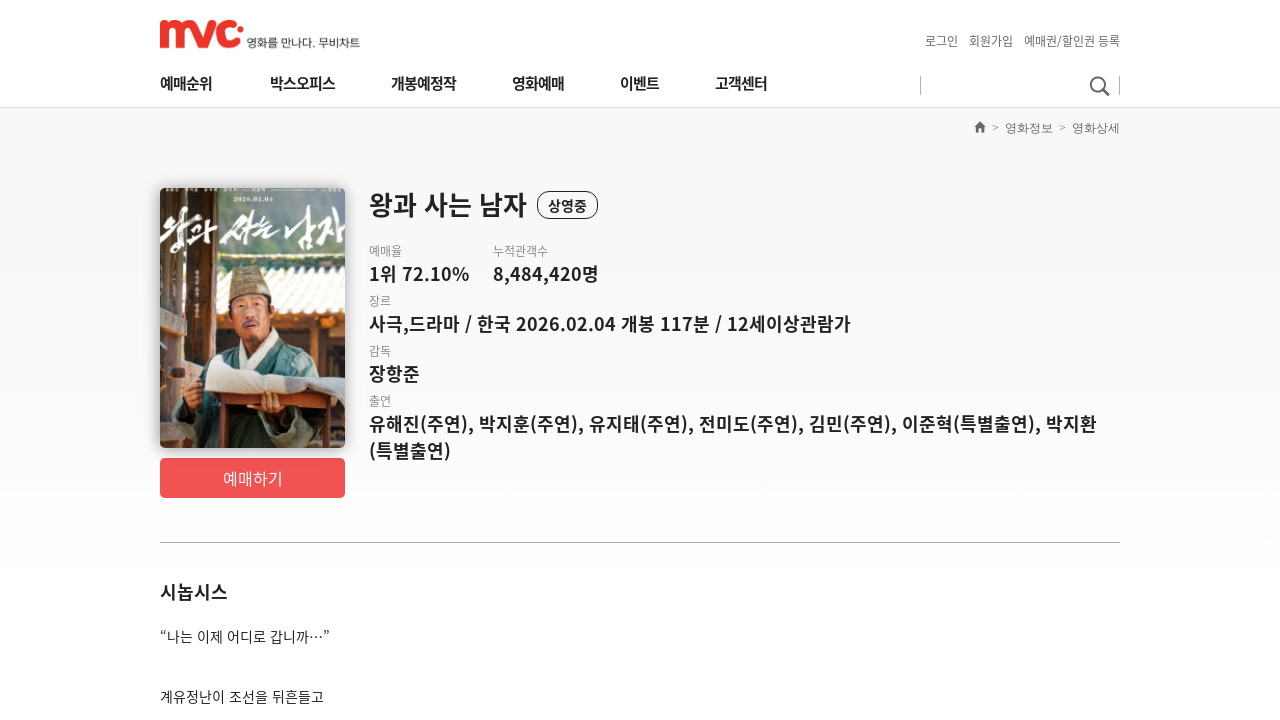

Movie detail page loaded with synopsis section
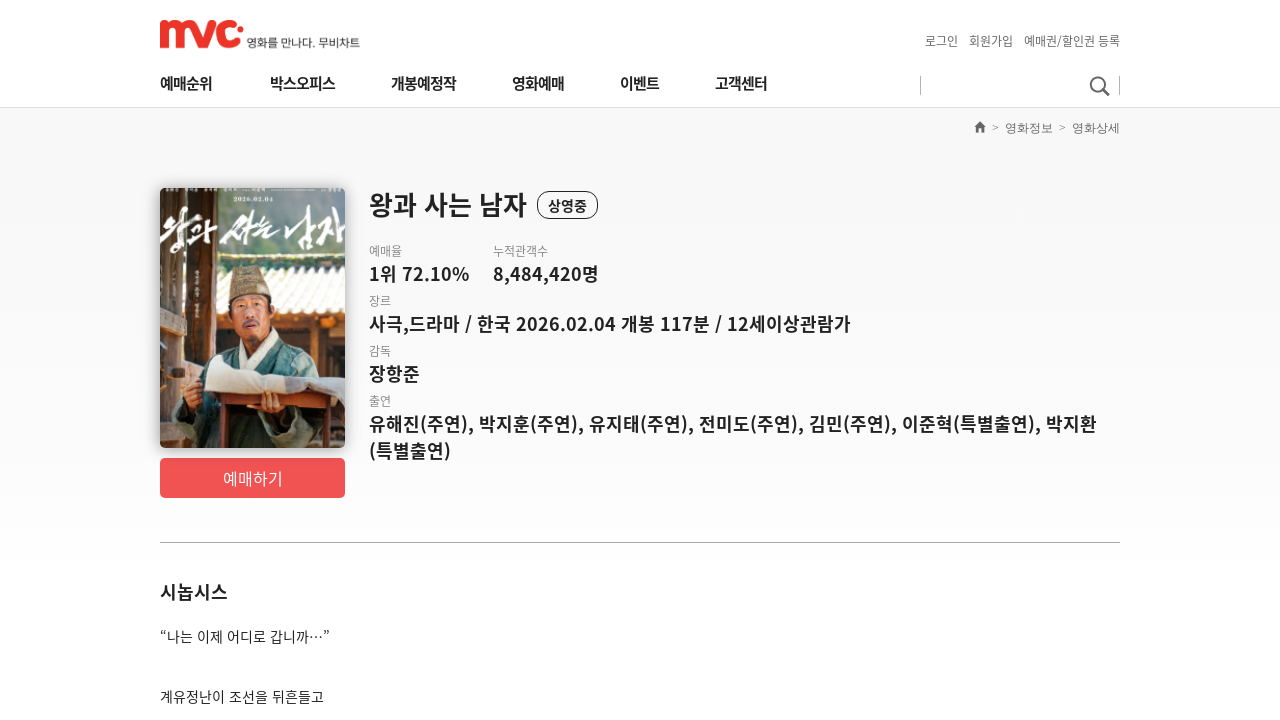

Navigated back to the movie ranking page
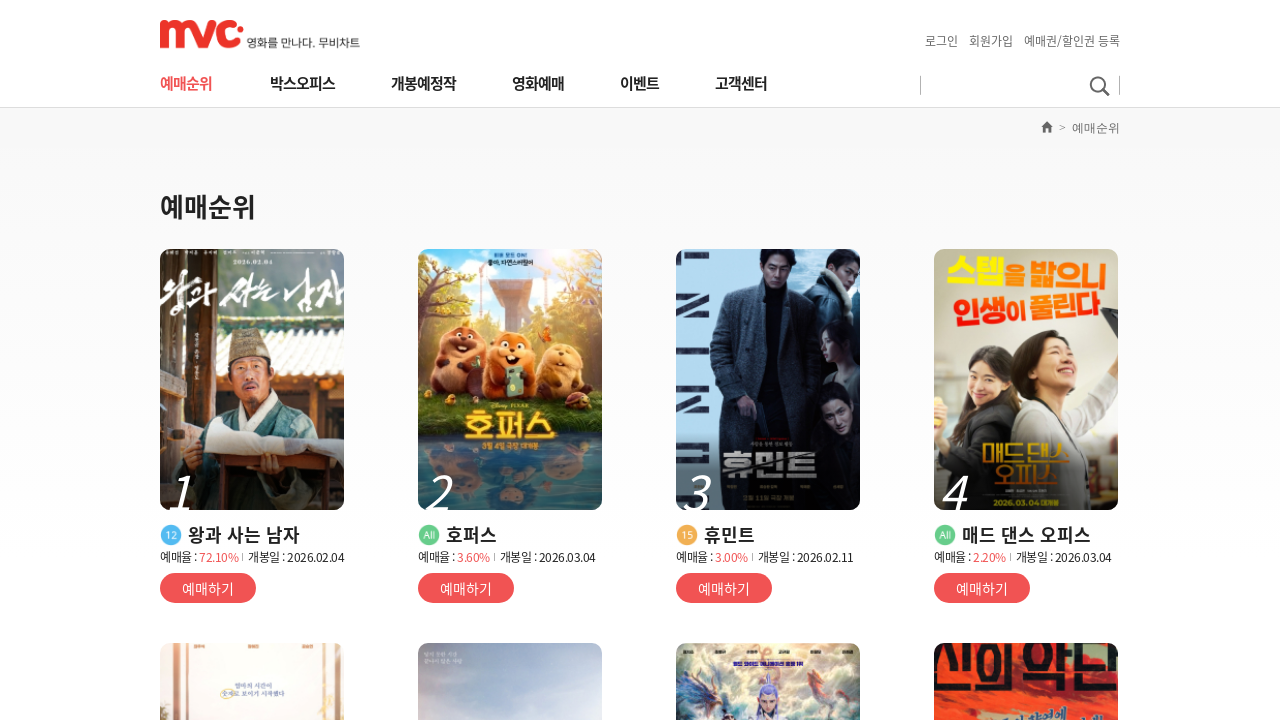

Verified movie list is displayed on the main ranking page
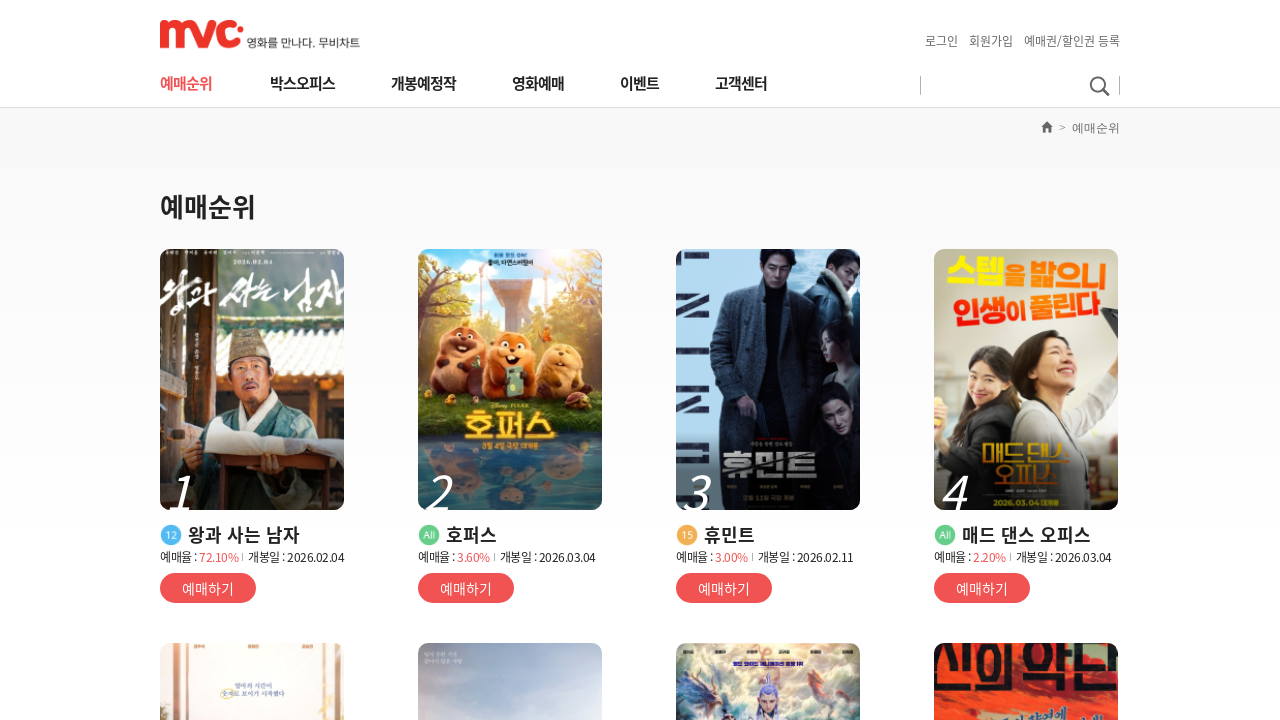

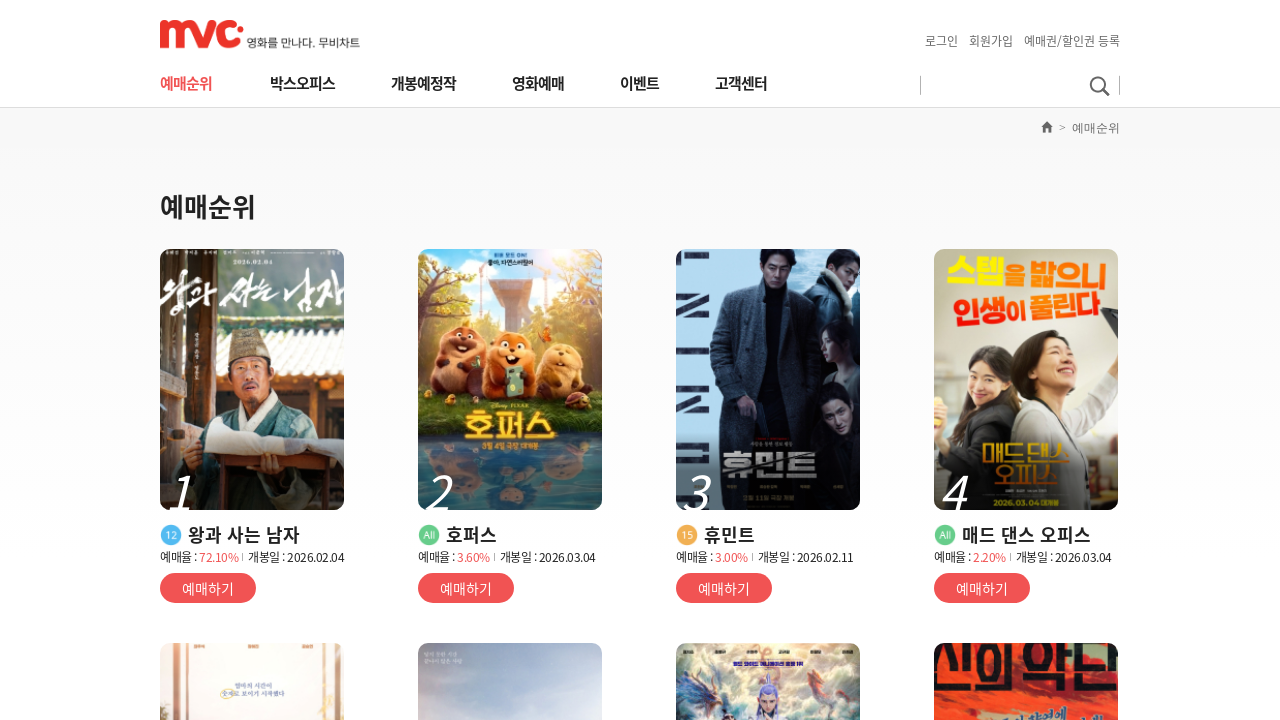